Tests that clicking Clear completed removes completed items from the list

Starting URL: https://demo.playwright.dev/todomvc

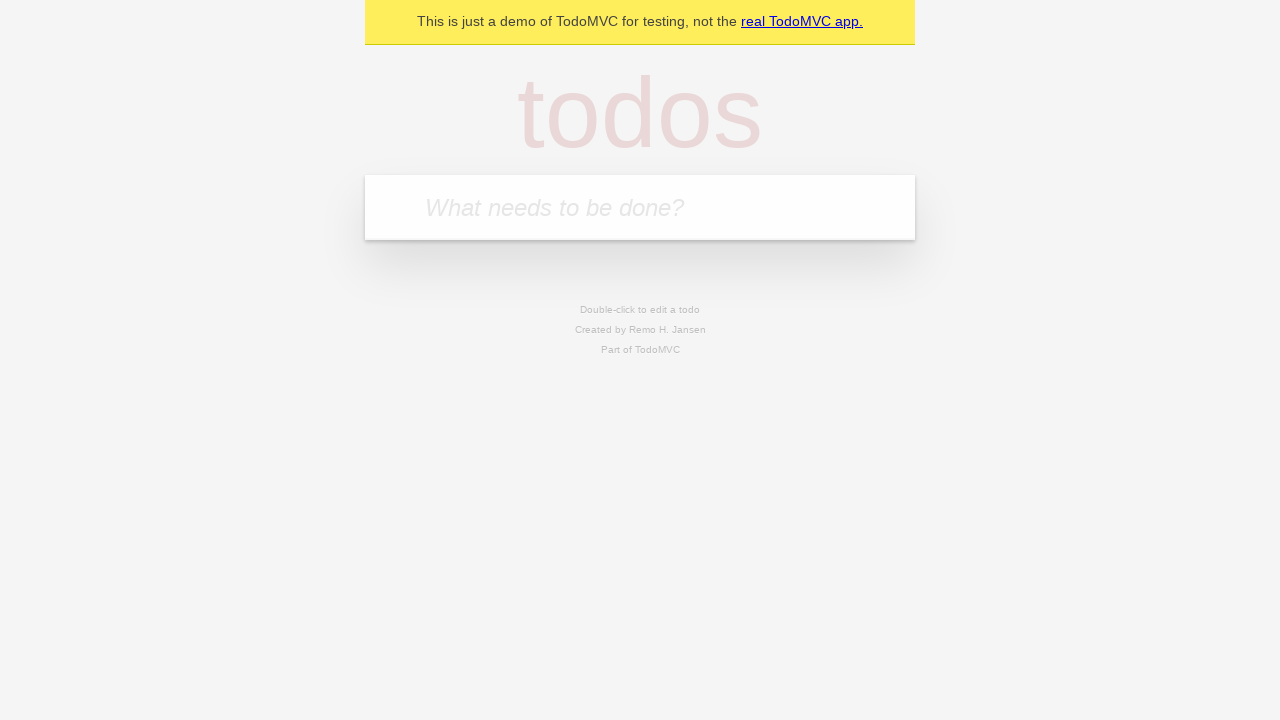

Filled todo input with 'buy some cheese' on internal:attr=[placeholder="What needs to be done?"i]
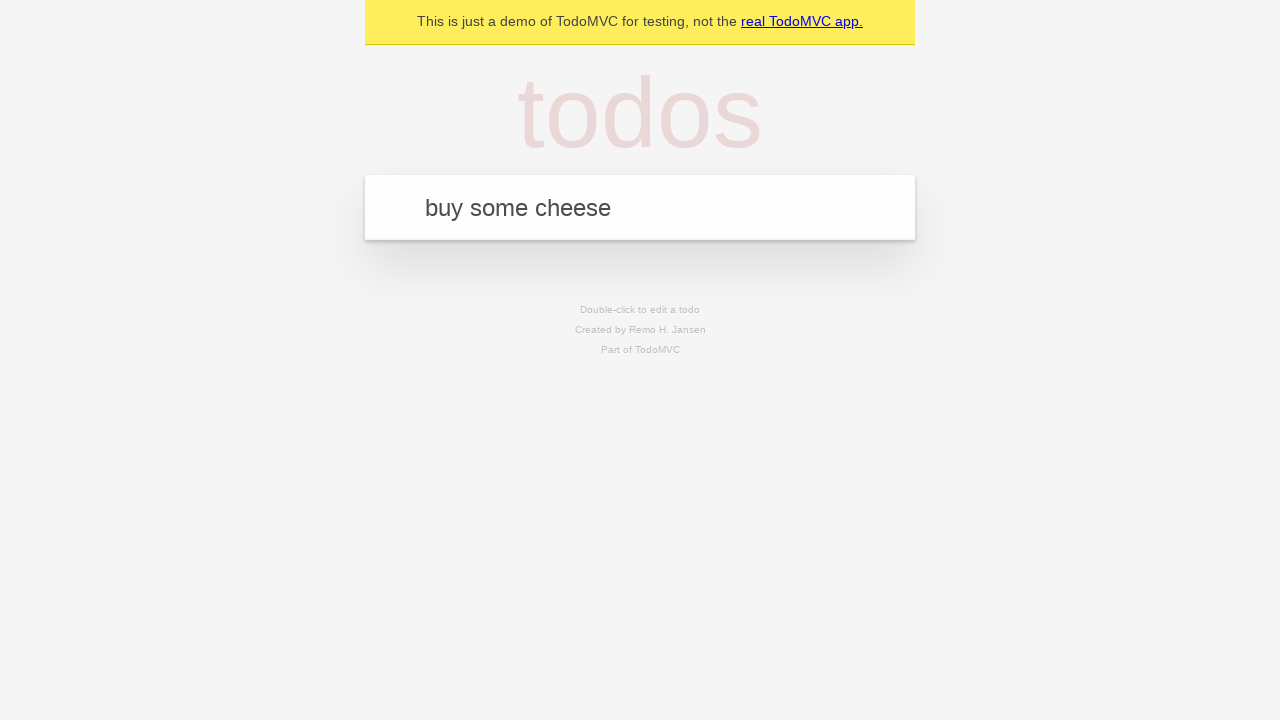

Pressed Enter to create first todo on internal:attr=[placeholder="What needs to be done?"i]
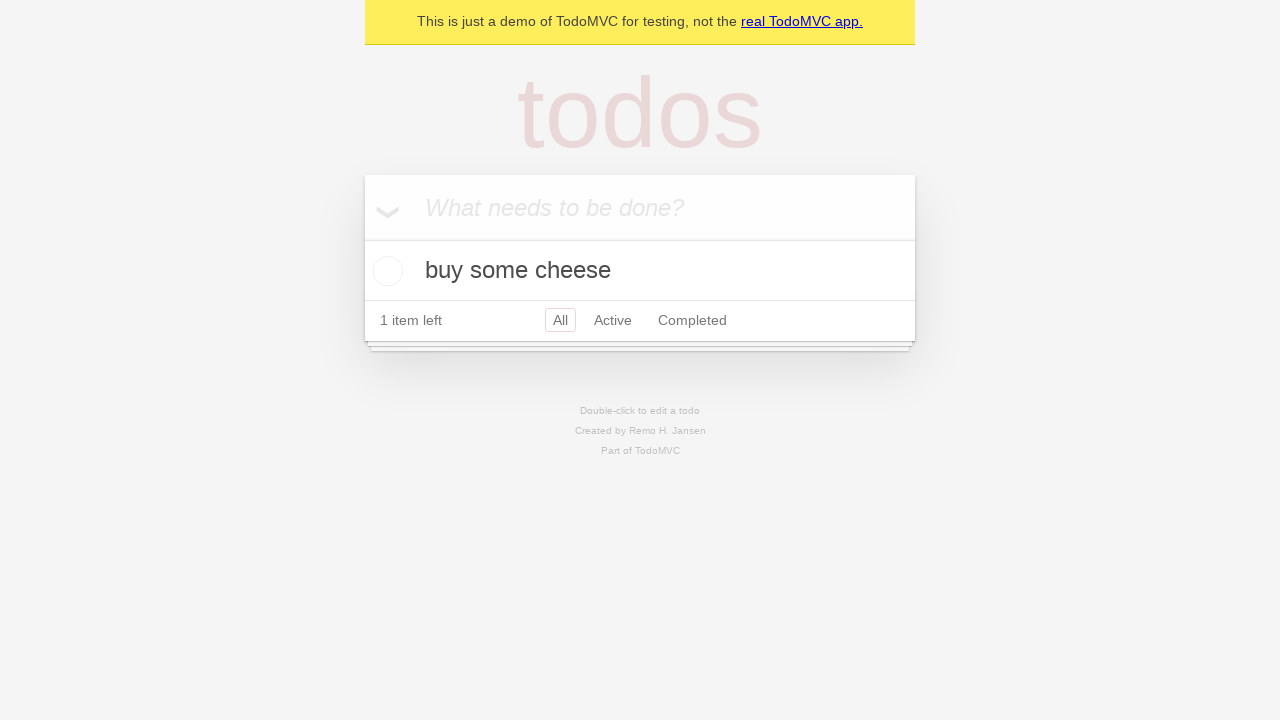

Filled todo input with 'feed the cat' on internal:attr=[placeholder="What needs to be done?"i]
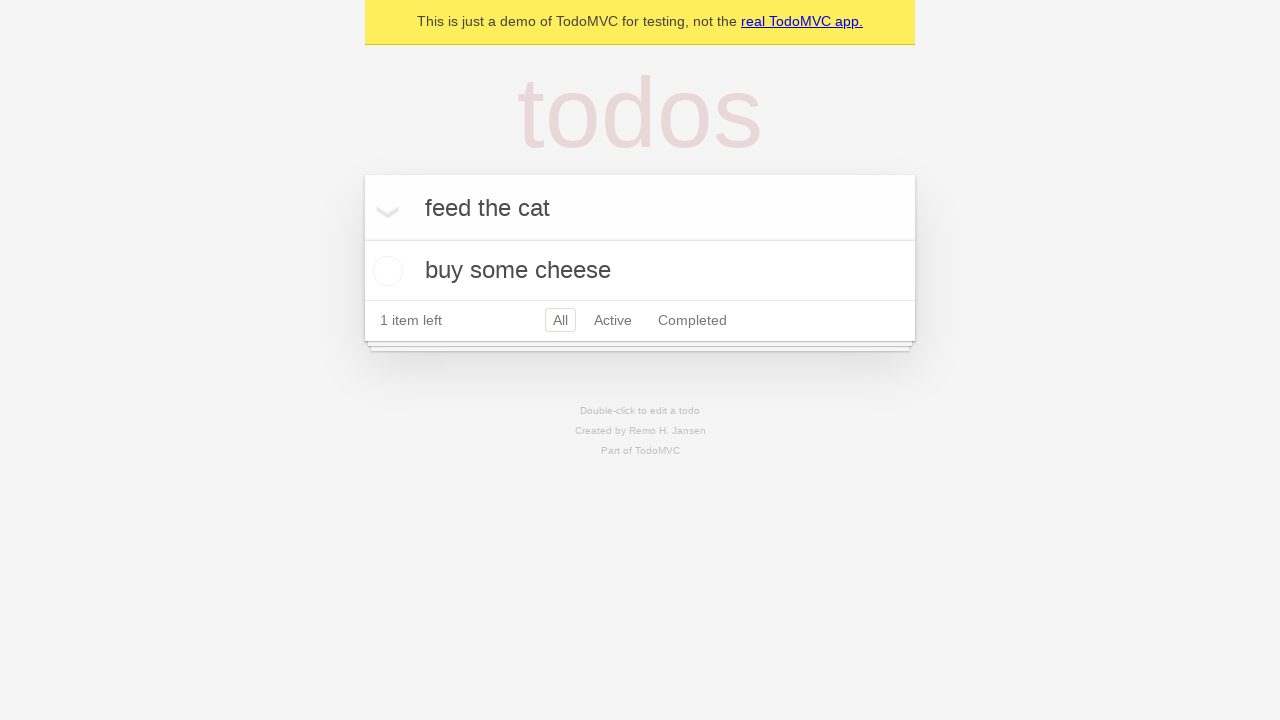

Pressed Enter to create second todo on internal:attr=[placeholder="What needs to be done?"i]
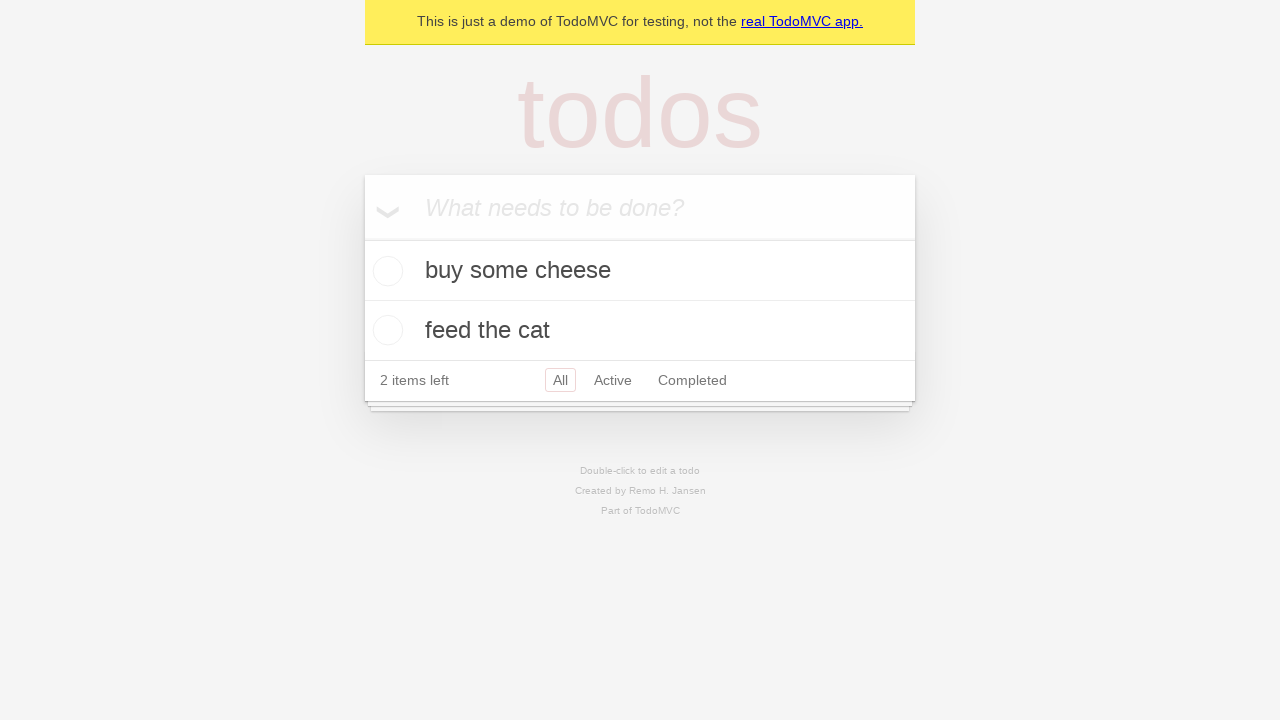

Filled todo input with 'book a doctors appointment' on internal:attr=[placeholder="What needs to be done?"i]
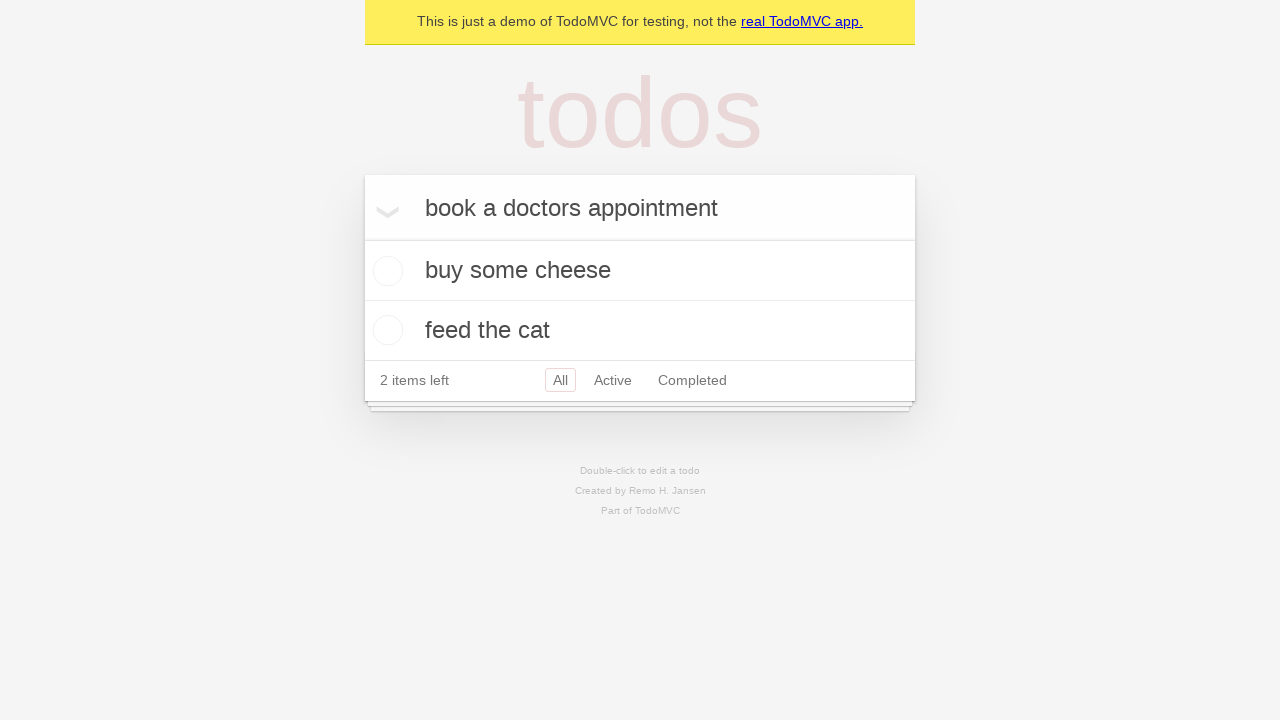

Pressed Enter to create third todo on internal:attr=[placeholder="What needs to be done?"i]
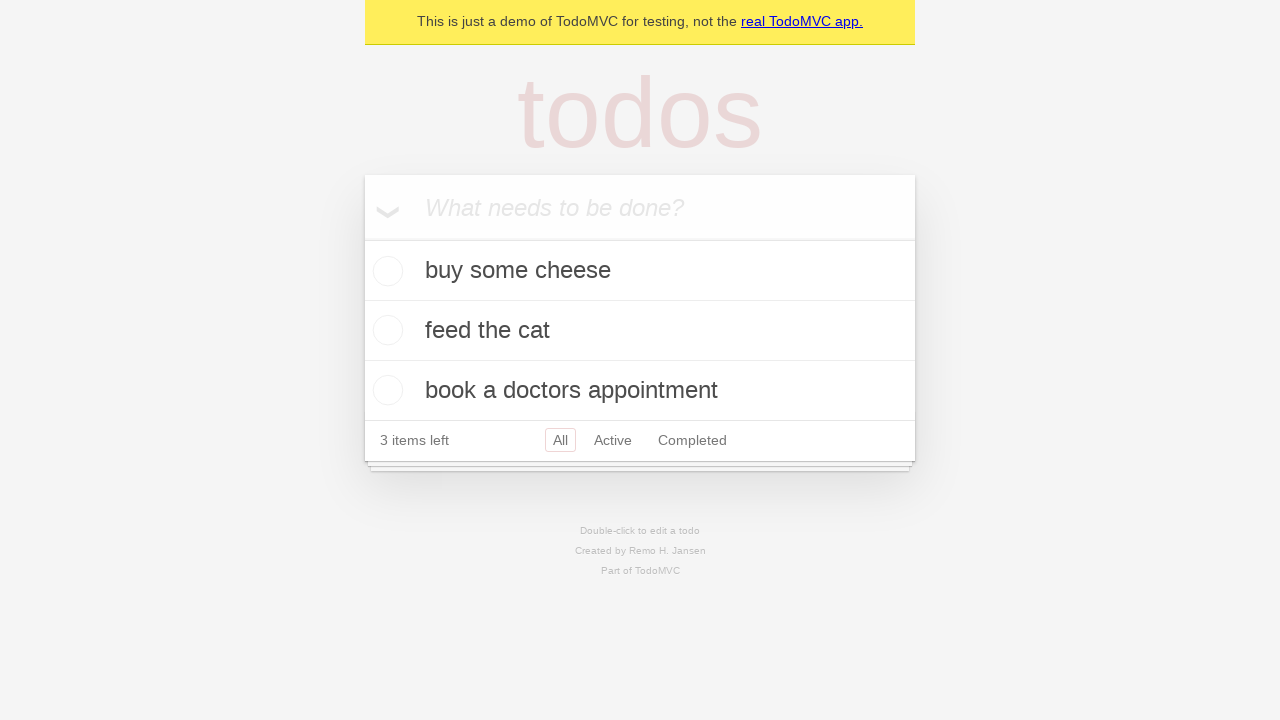

Waited for 3 todo items to be created
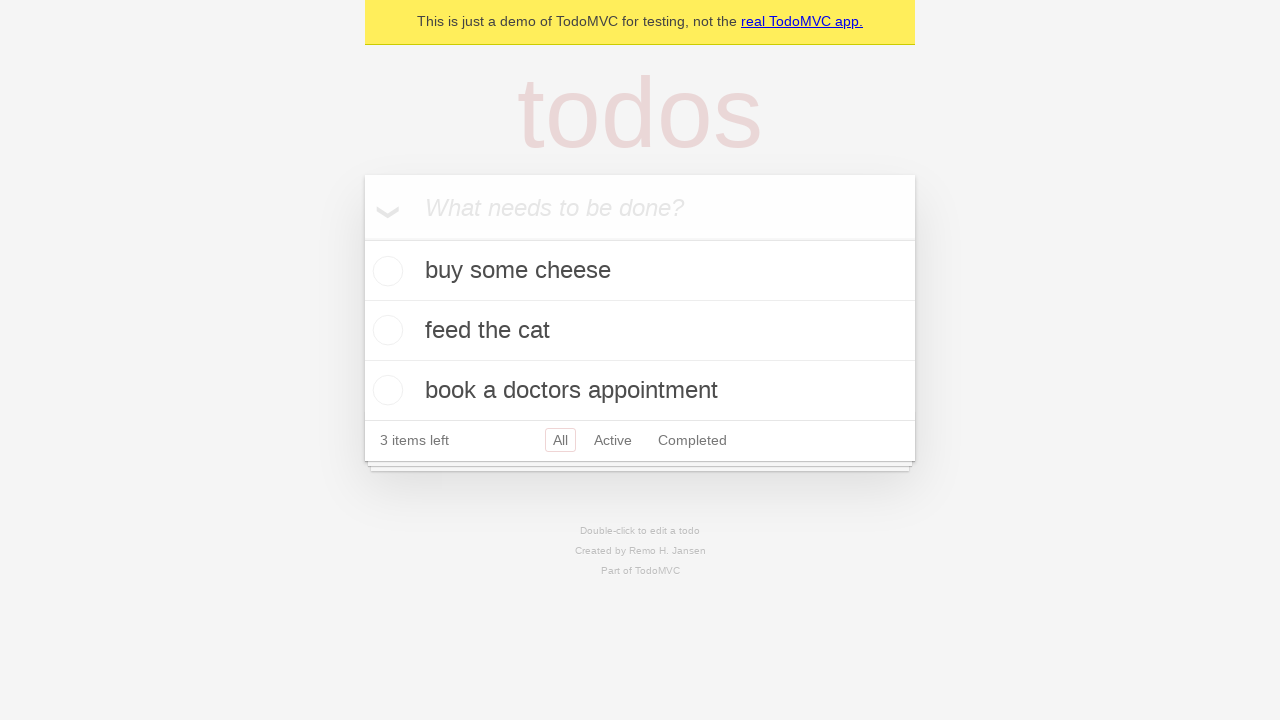

Checked the second todo item as completed at (385, 330) on internal:testid=[data-testid="todo-item"s] >> nth=1 >> internal:role=checkbox
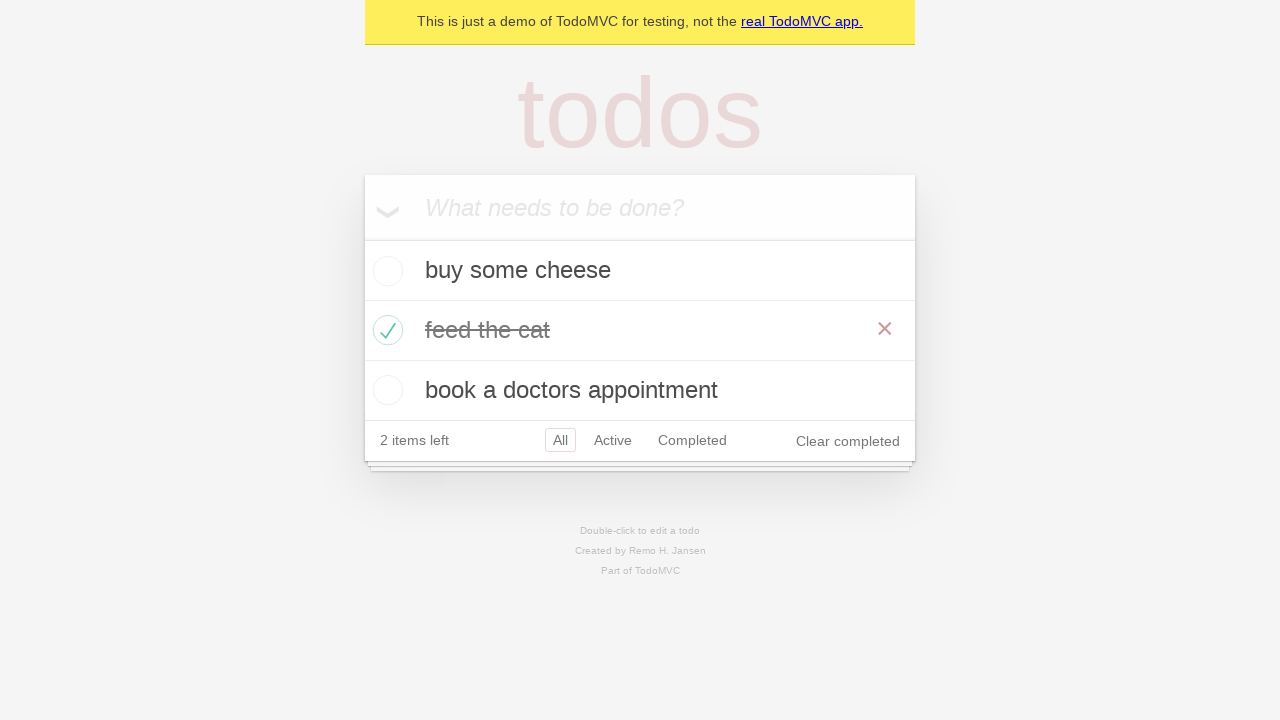

Clicked 'Clear completed' button to remove completed items at (848, 441) on internal:role=button[name="Clear completed"i]
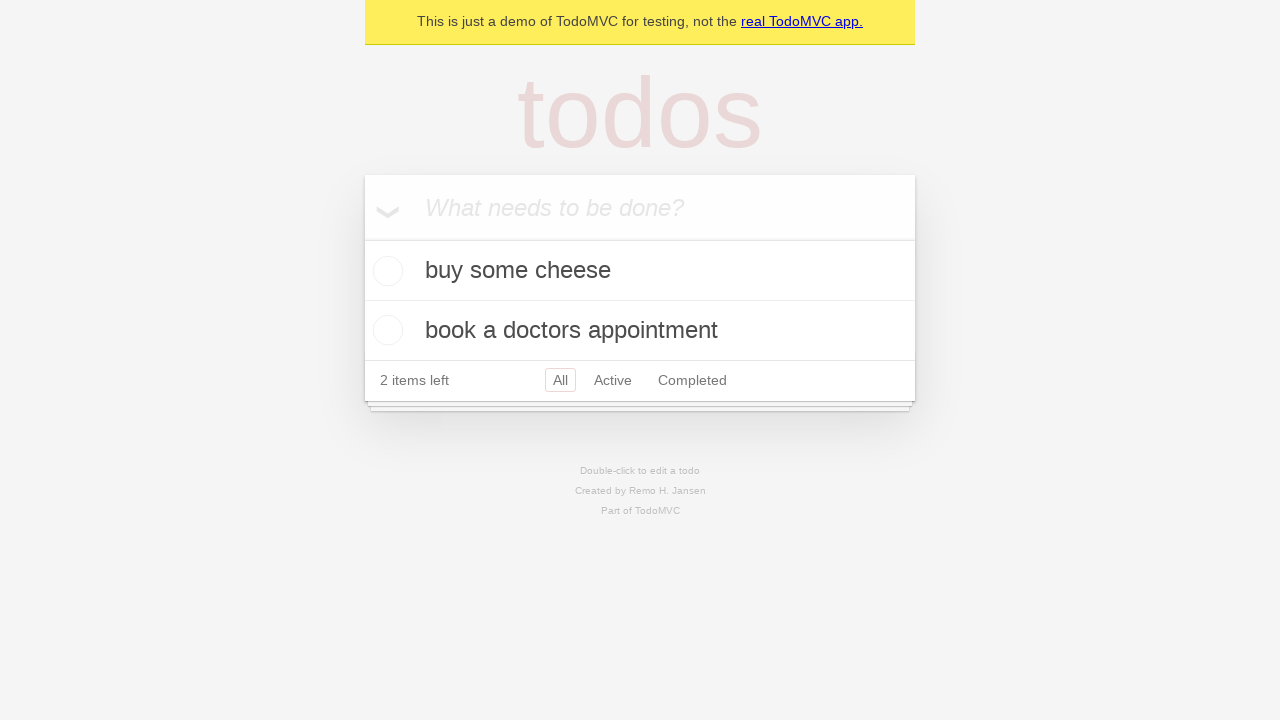

Waited for completed item to be removed, leaving 2 todo items
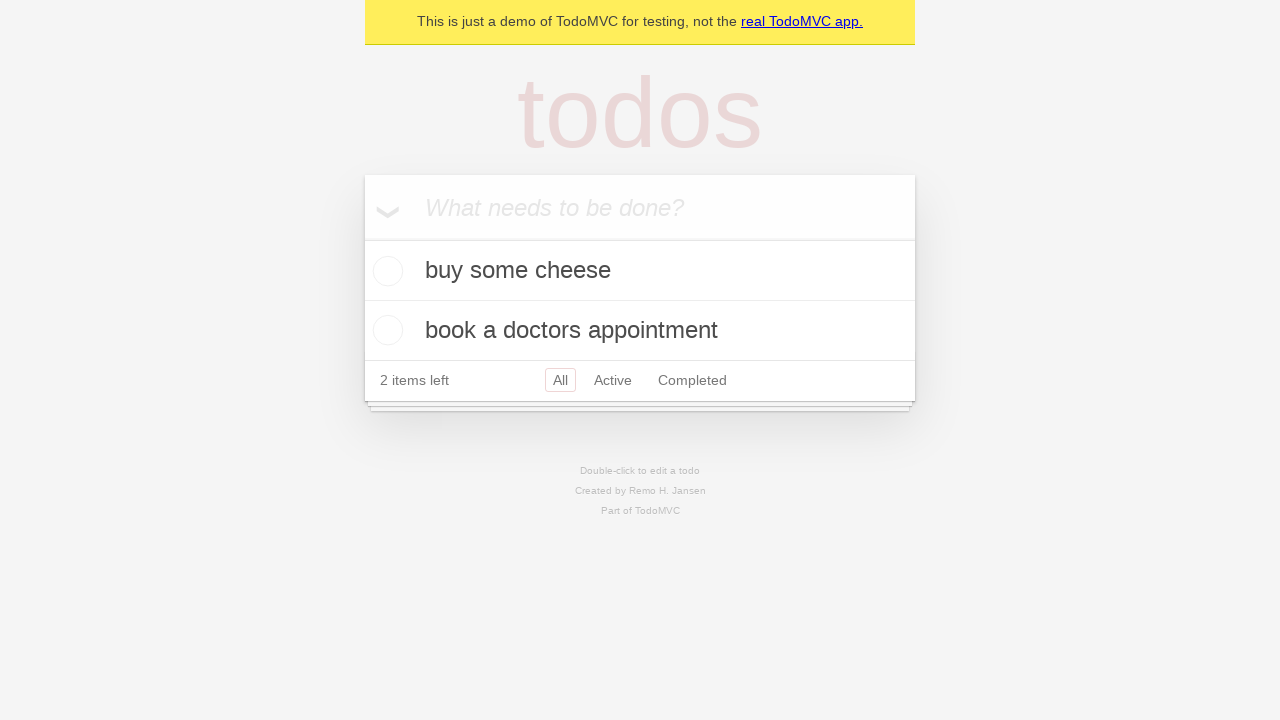

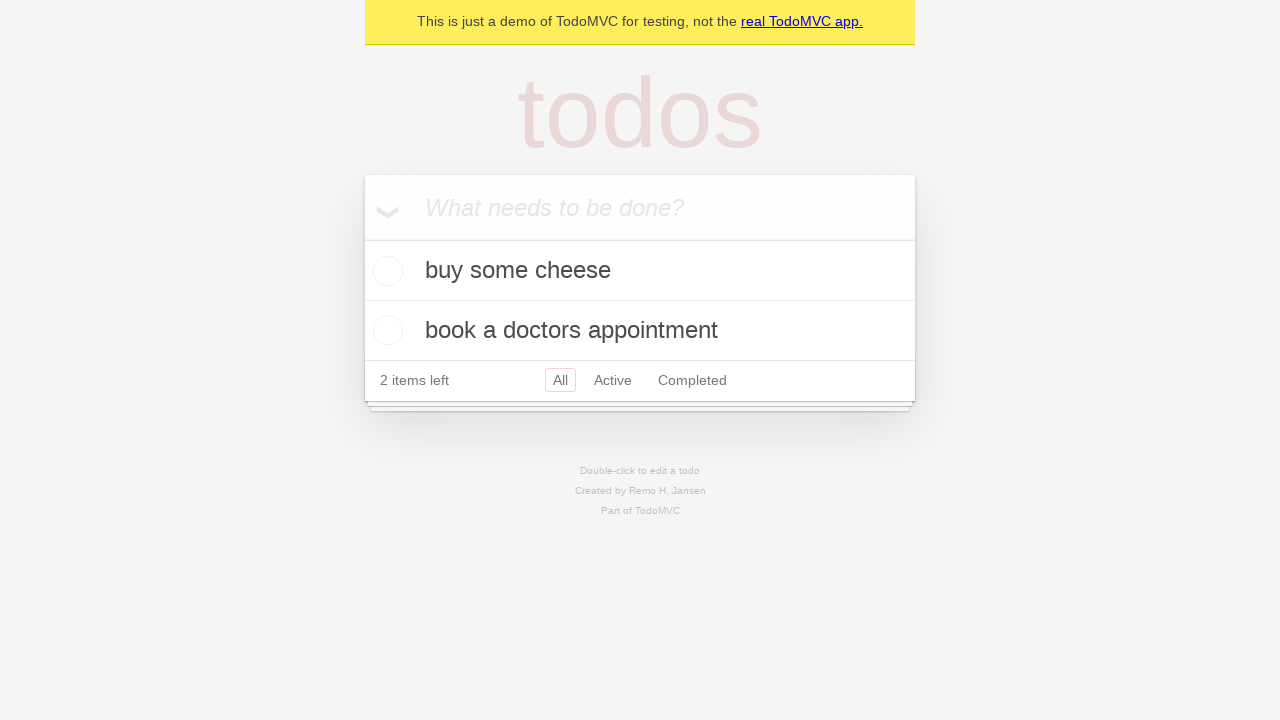